Tests radio button selection by clicking the unchecked radio and verifying states change

Starting URL: https://bonigarcia.dev/selenium-webdriver-java/web-form.html

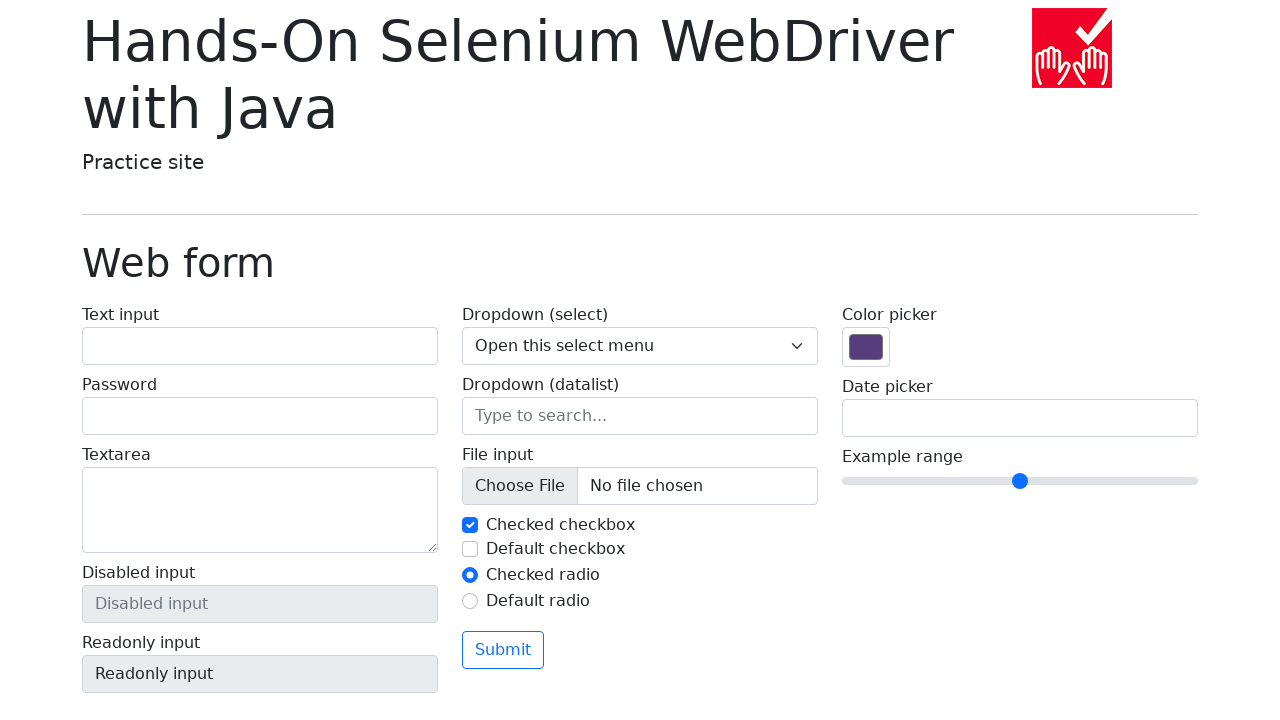

Located the first radio button (my-radio-1)
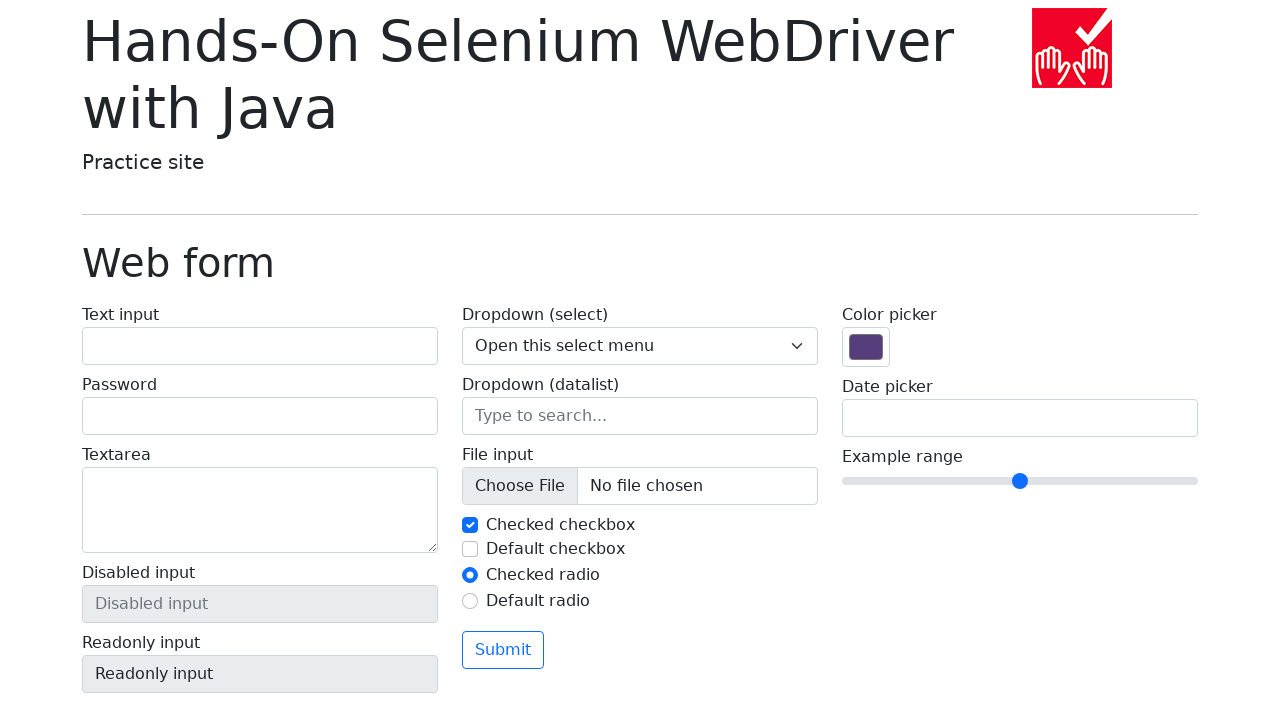

Located the second radio button (my-radio-2)
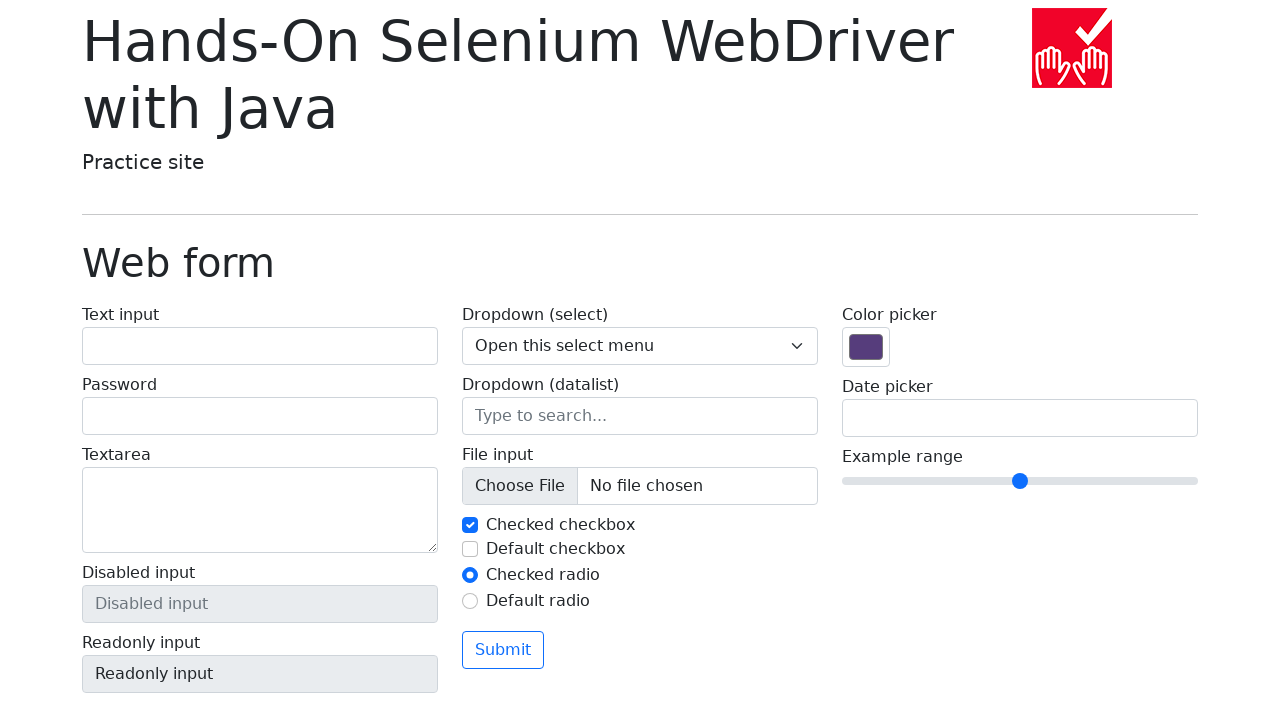

Verified that radio button 1 is initially checked
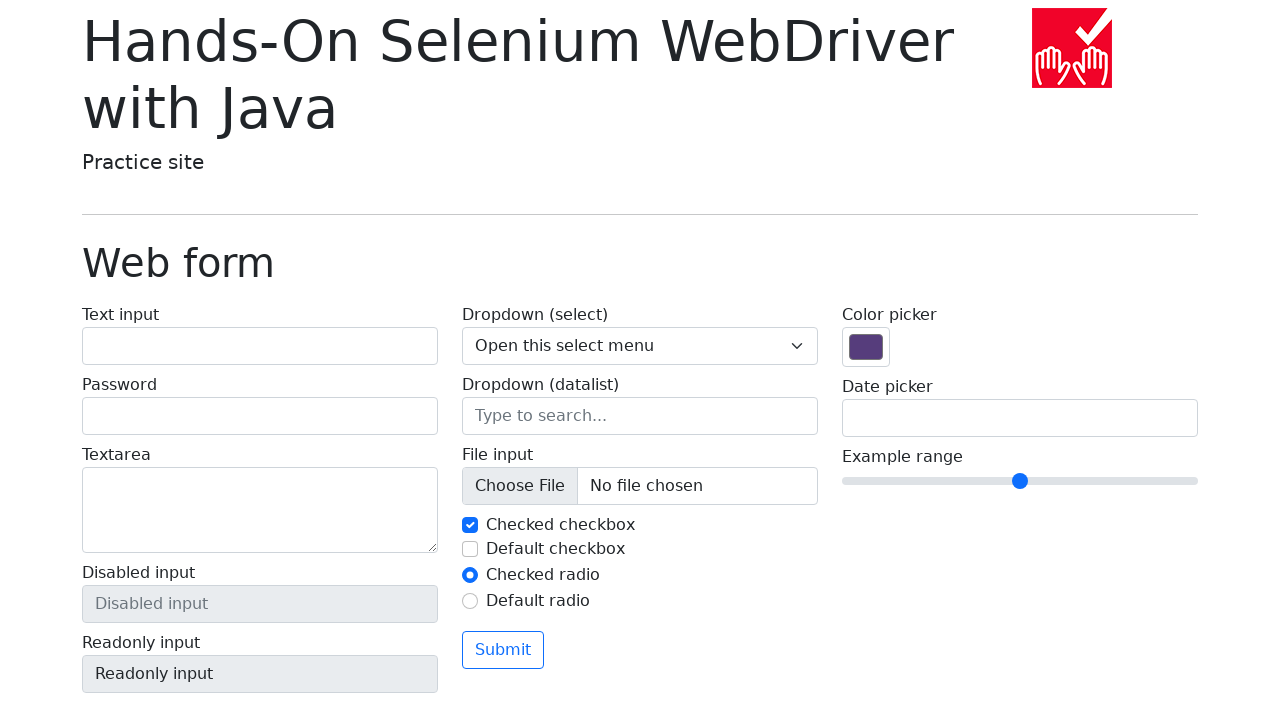

Verified that radio button 2 is initially unchecked
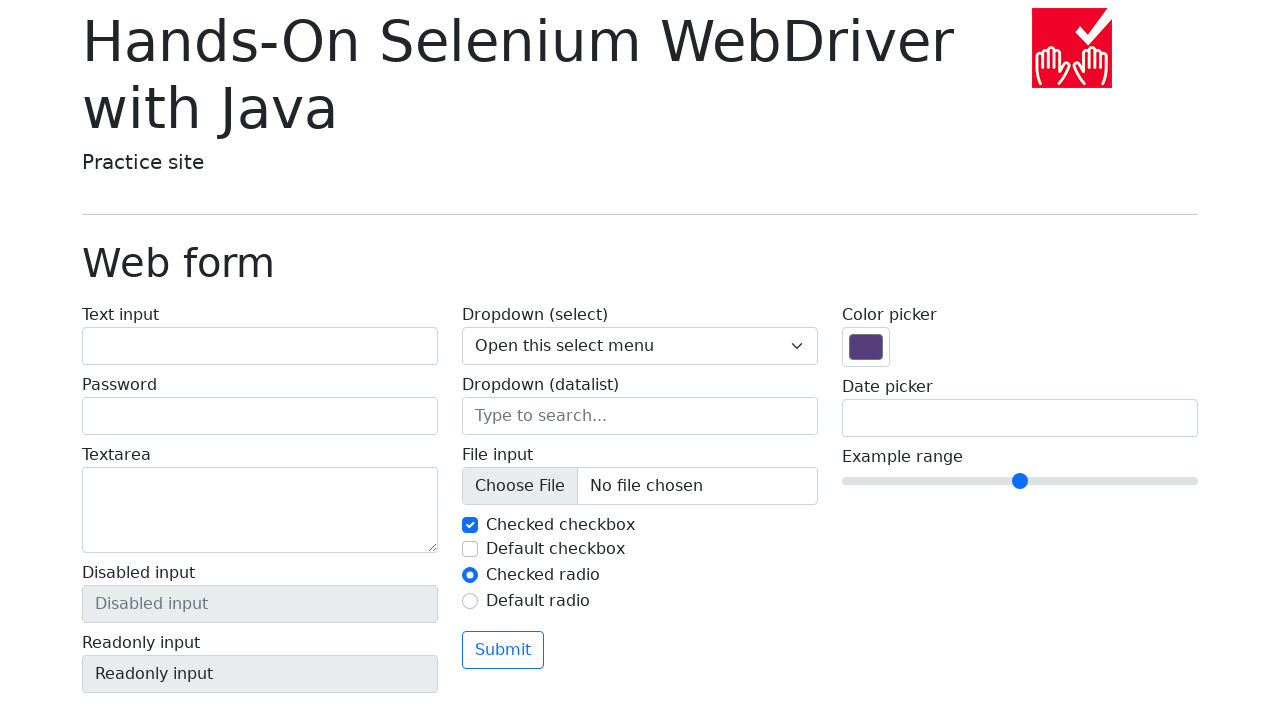

Clicked the unchecked radio button (my-radio-2) at (470, 601) on xpath=//input[@id='my-radio-2']
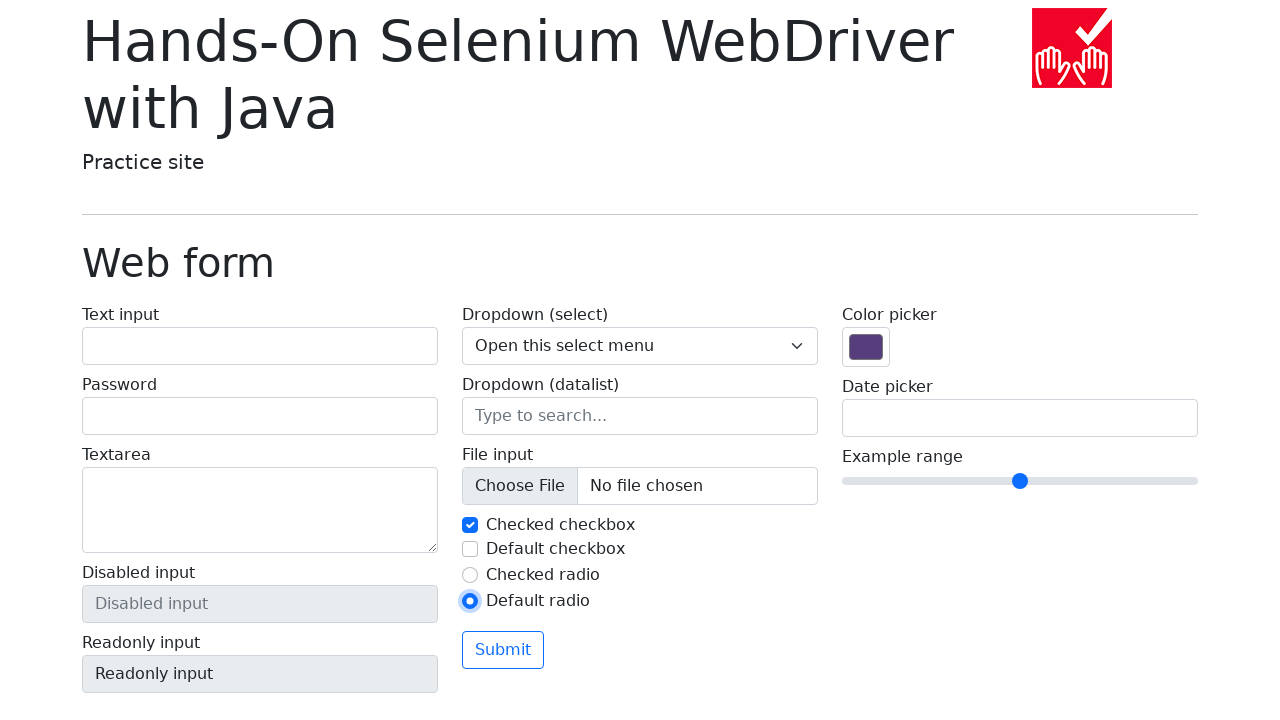

Verified that radio button 1 is now unchecked after clicking radio button 2
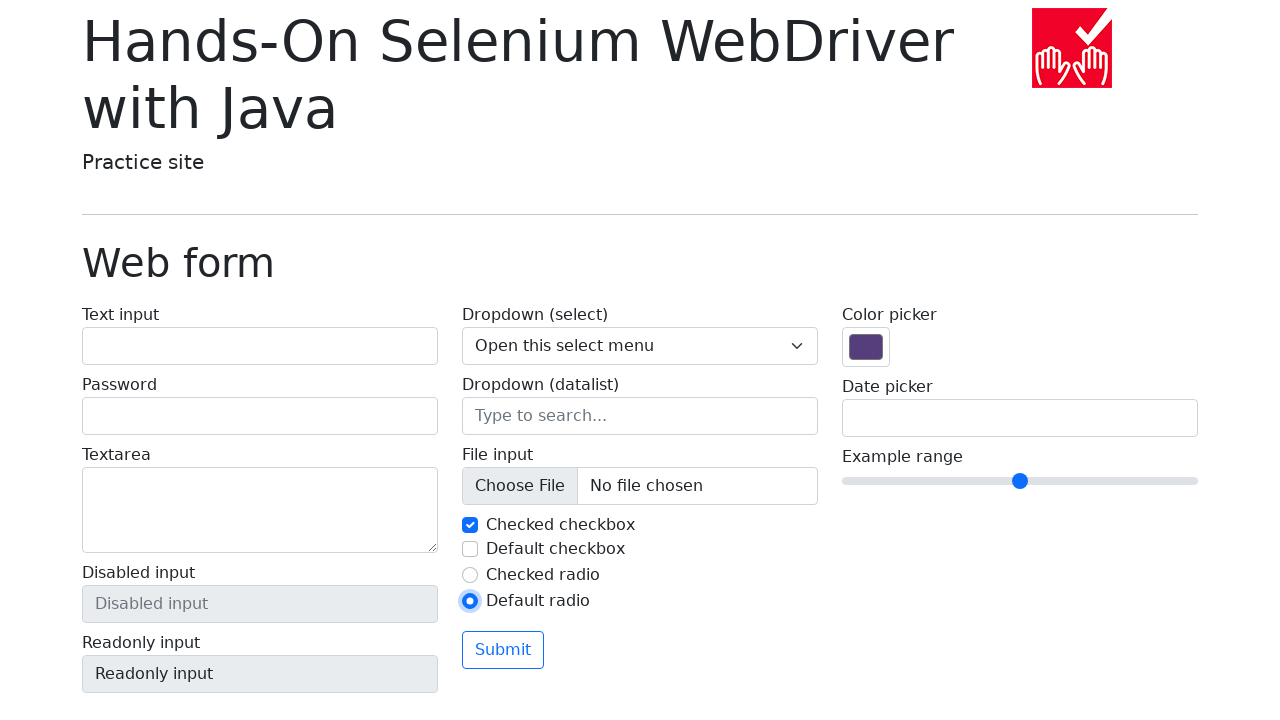

Verified that radio button 2 is now checked after clicking it
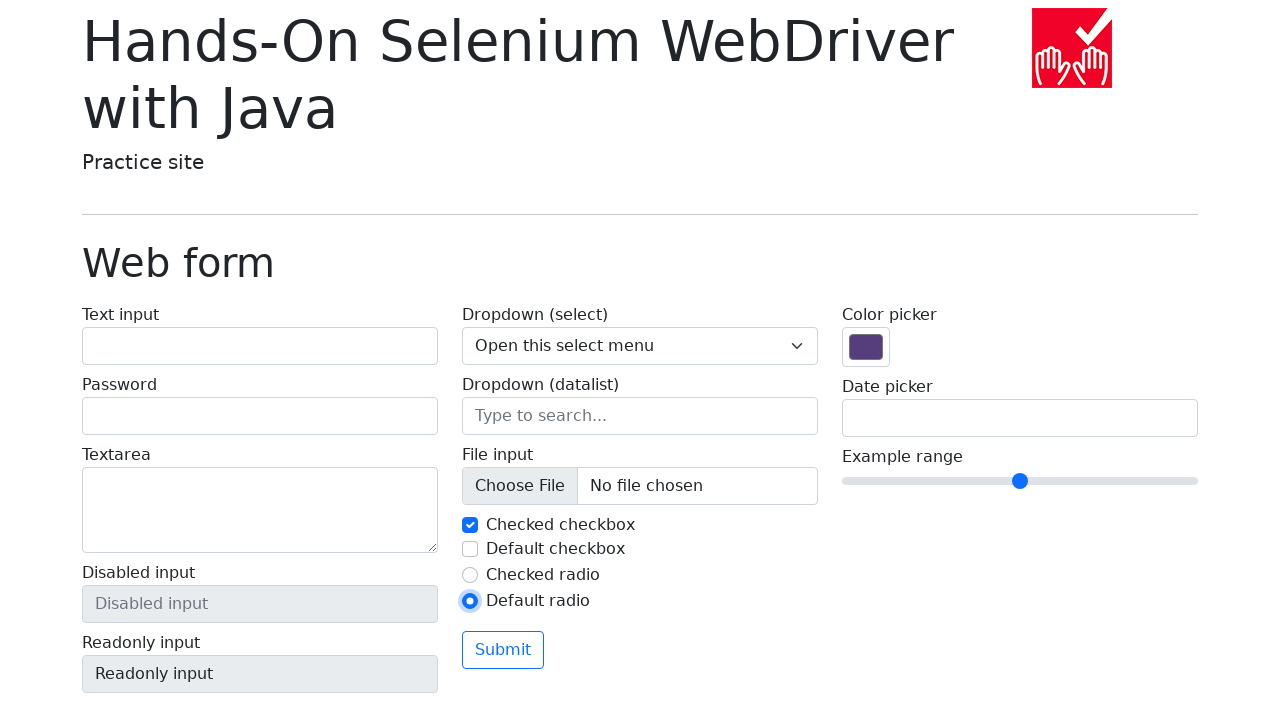

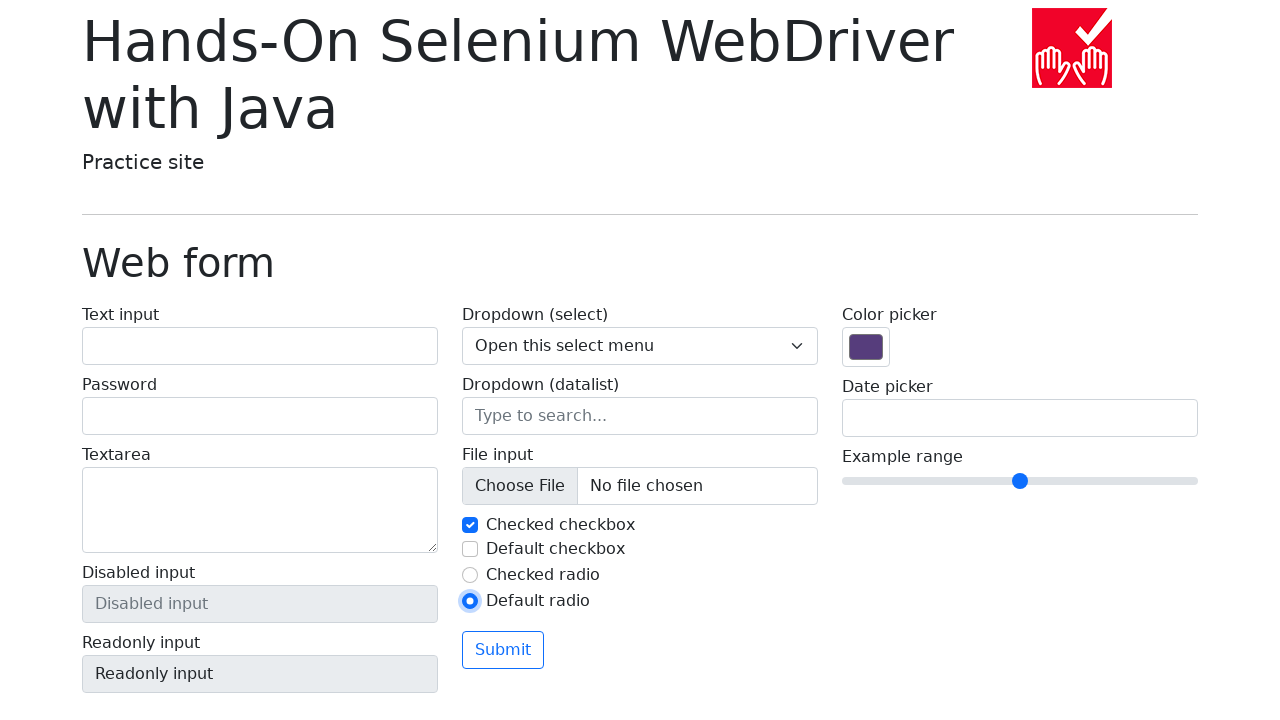